Tests radio button selection by clicking 'Yes' and 'Impressive' options and verifying the success messages

Starting URL: https://demoqa.com/radio-button

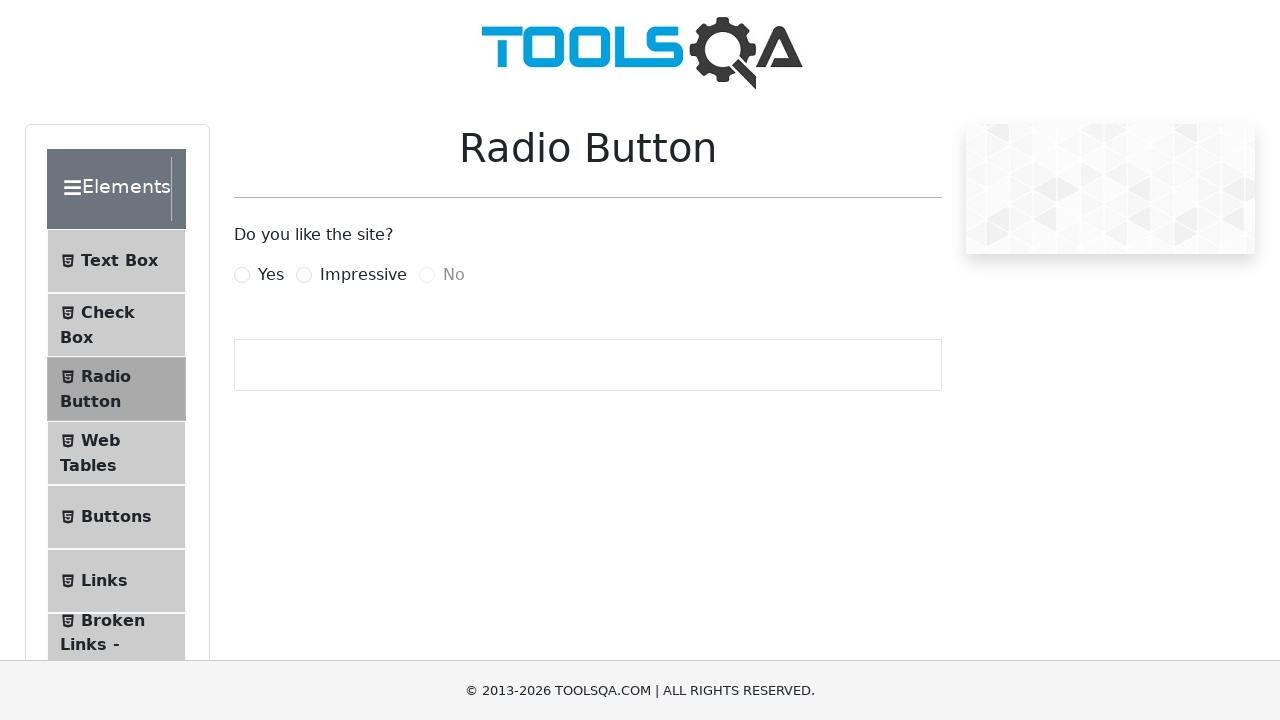

Clicked 'Yes' radio button at (271, 275) on label[for='yesRadio']
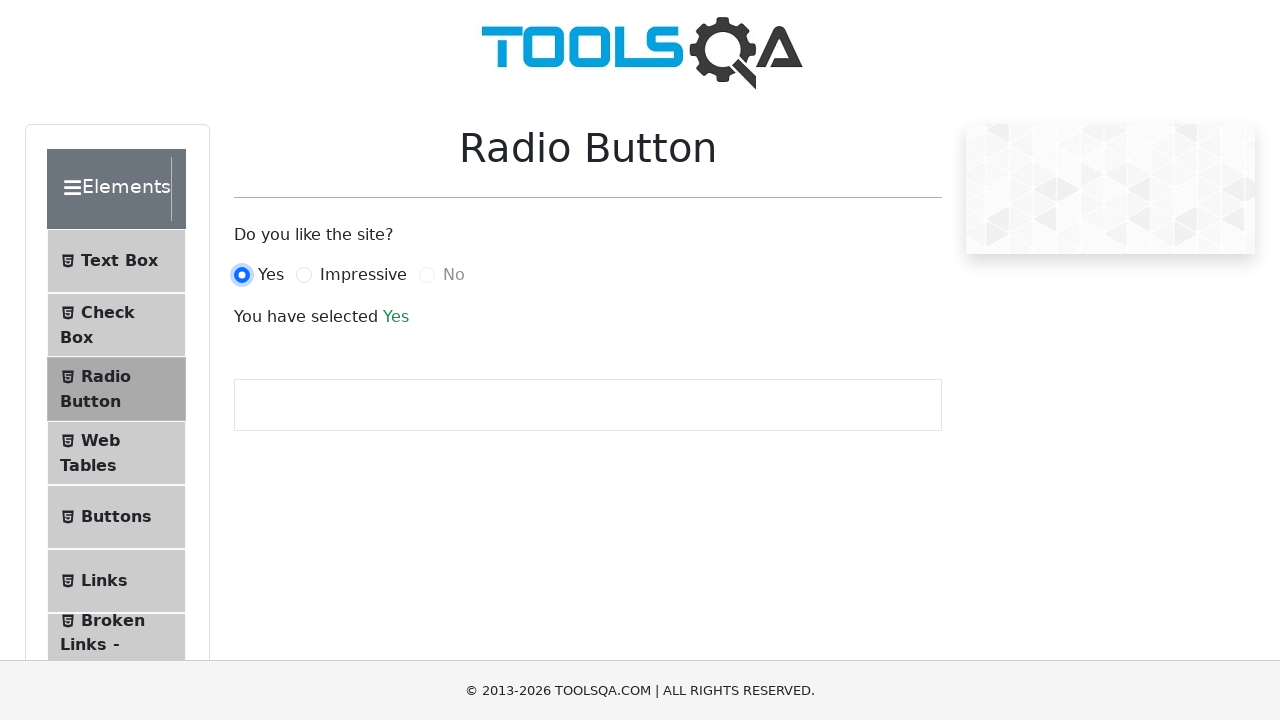

Success message appeared after clicking 'Yes'
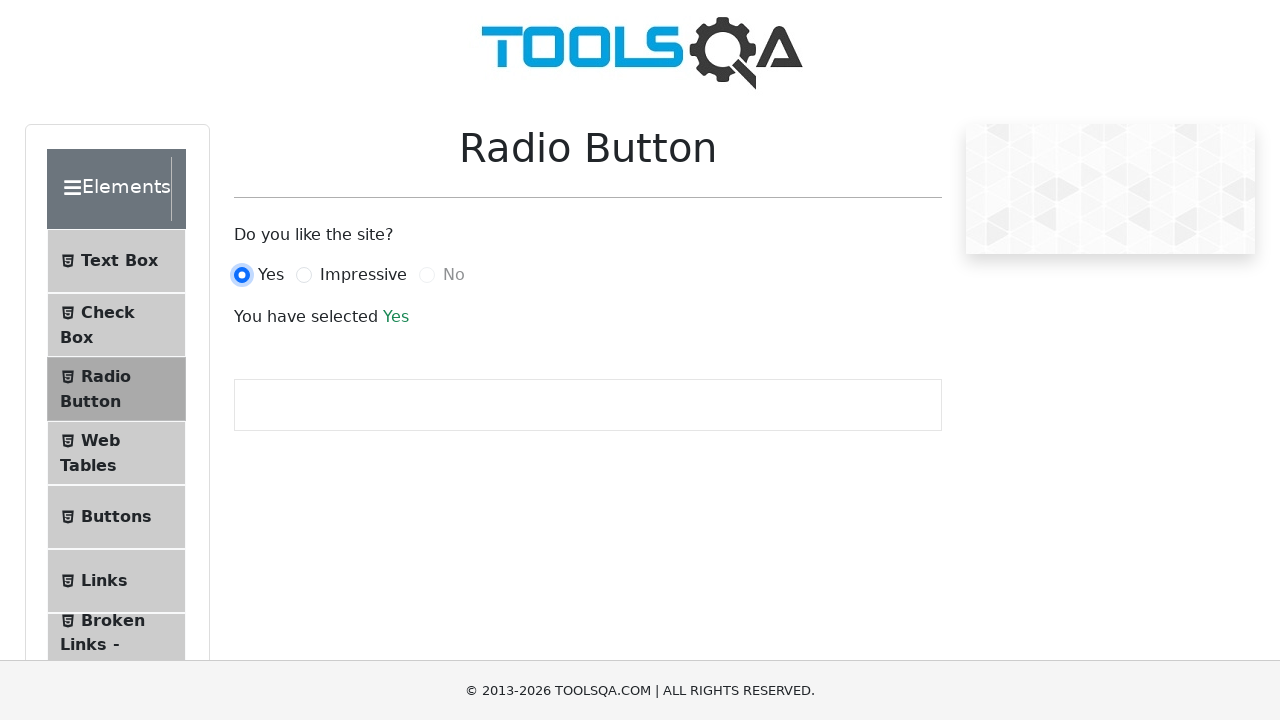

Clicked 'Impressive' radio button at (363, 275) on label[for='impressiveRadio']
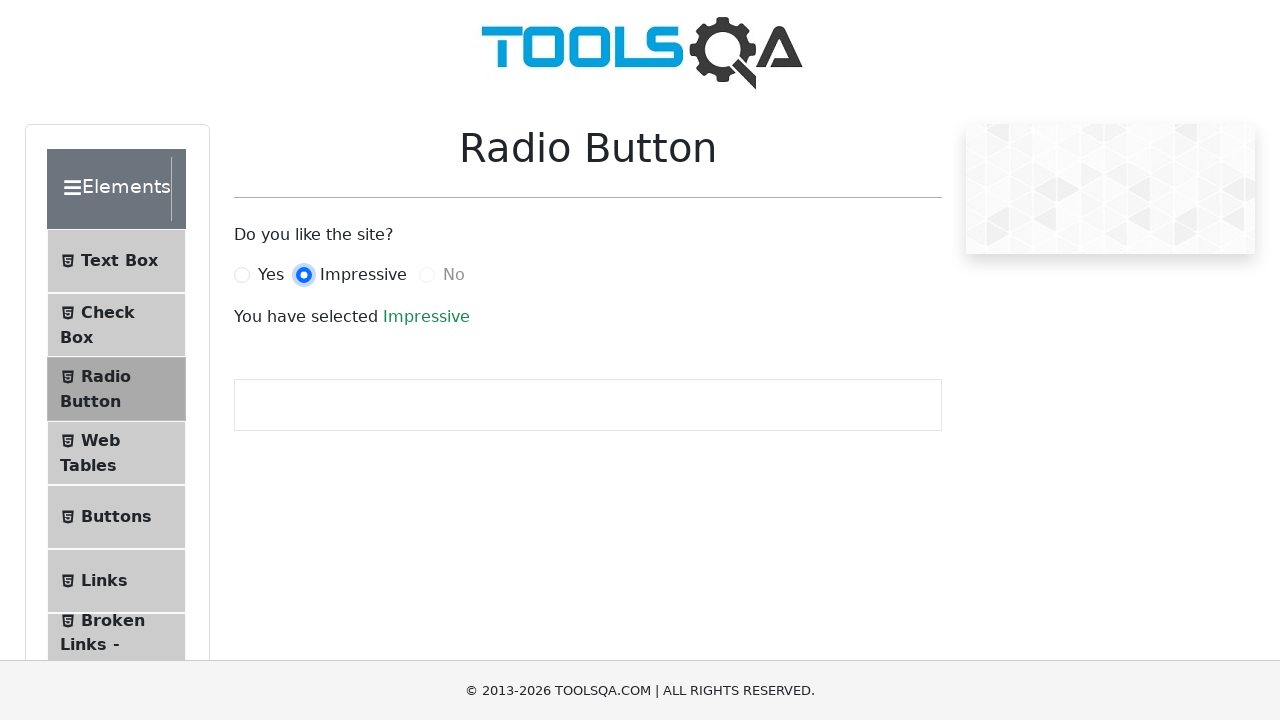

Success message updated after clicking 'Impressive'
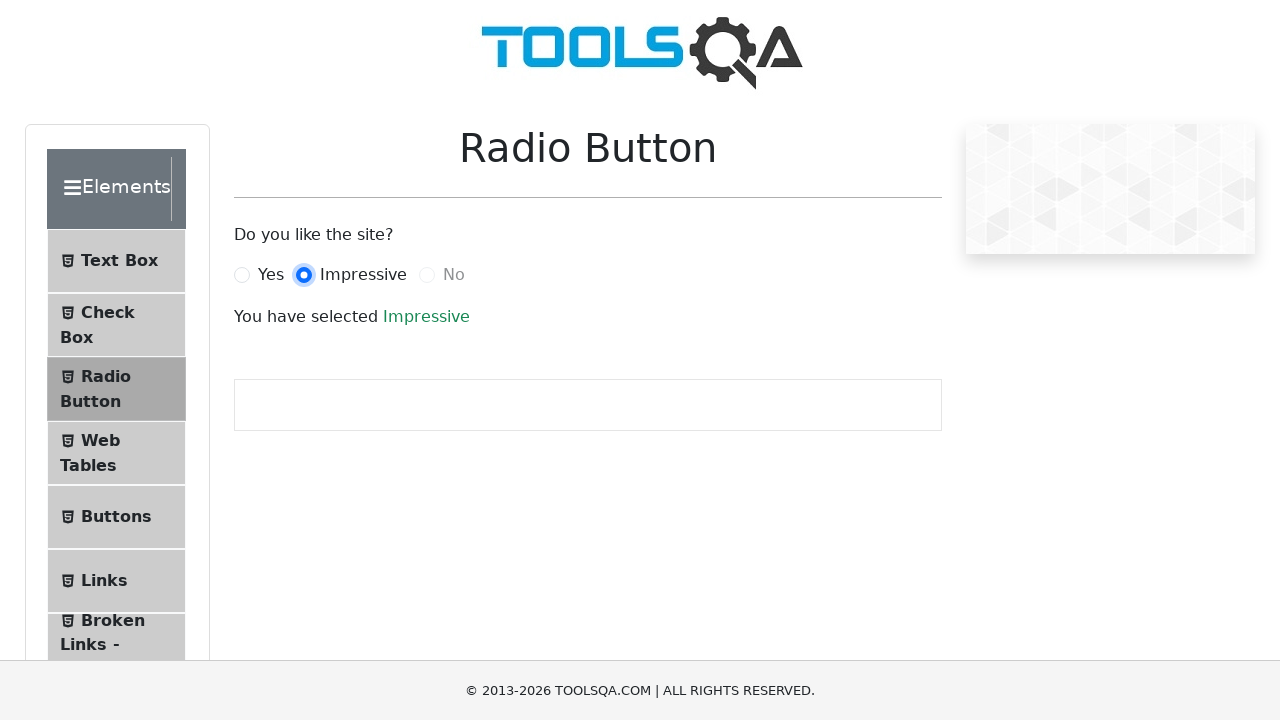

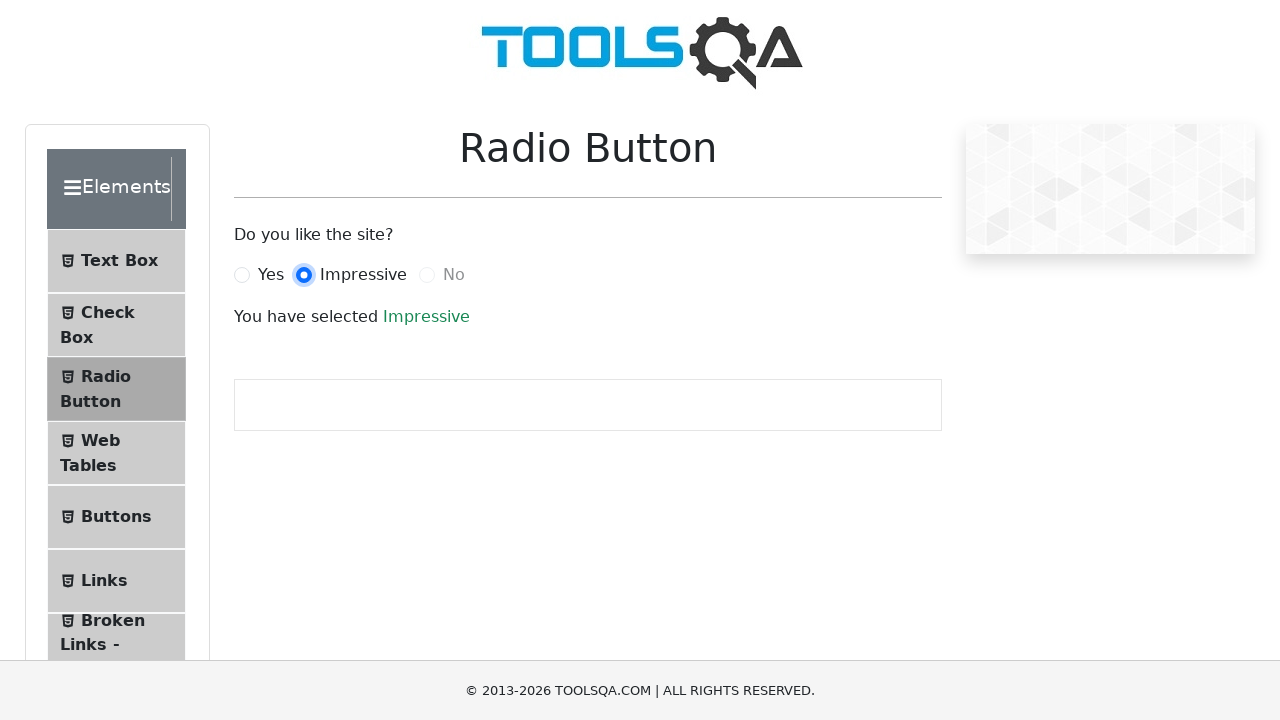